Tests accepting a JavaScript alert by clicking the first button, accepting the alert, and verifying the result message shows success.

Starting URL: https://testcenter.techproeducation.com/index.php?page=javascript-alerts

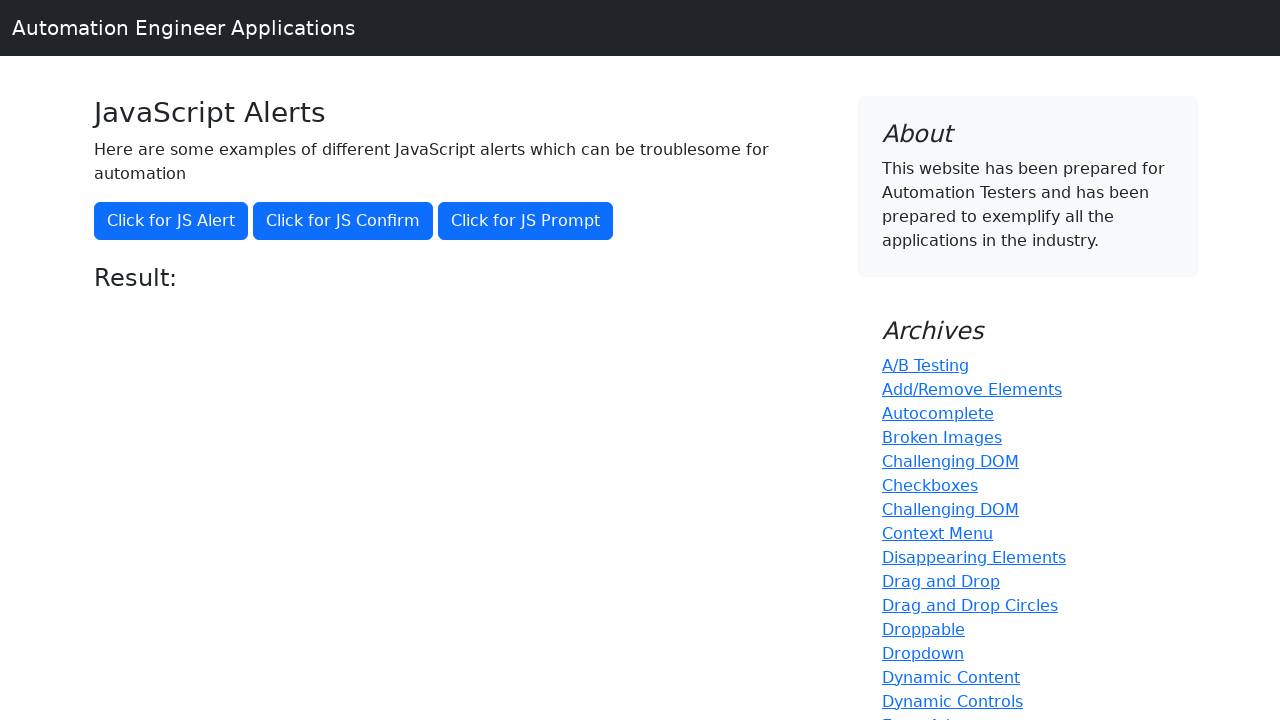

Clicked the 'Click for JS Alert' button to trigger the JavaScript alert at (171, 221) on xpath=//*[text()='Click for JS Alert']
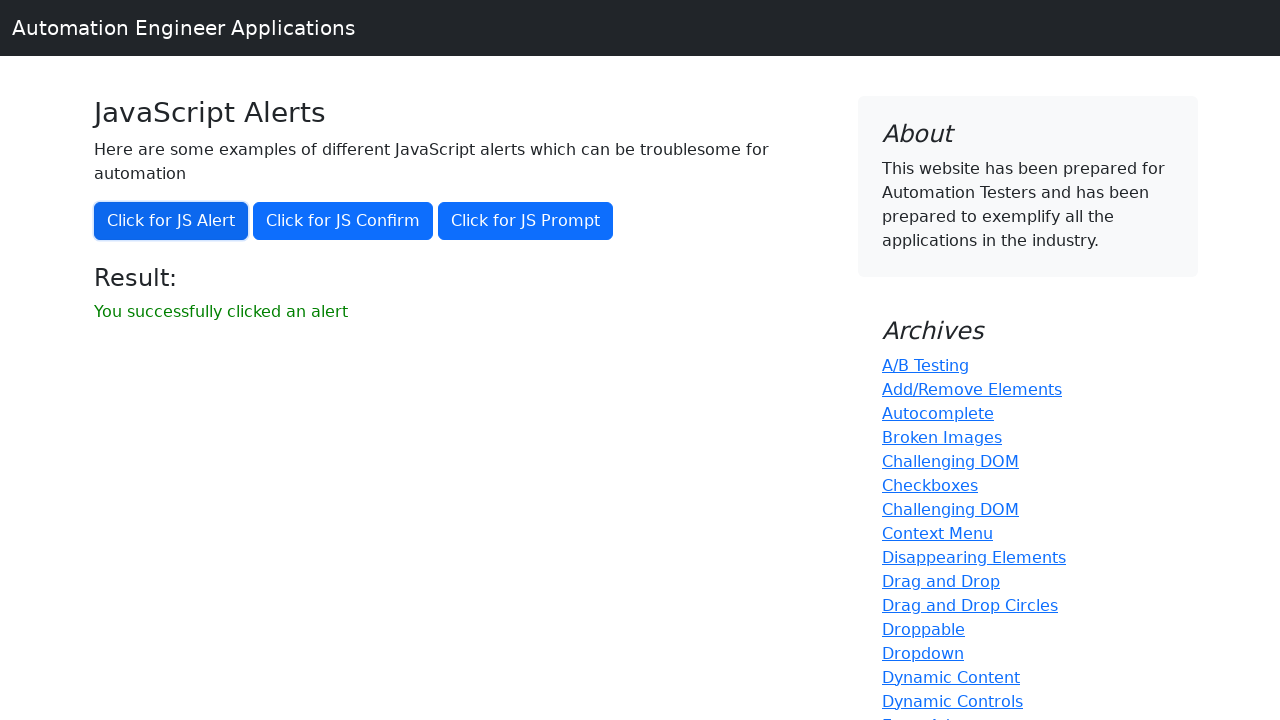

Set up dialog handler to automatically accept alerts
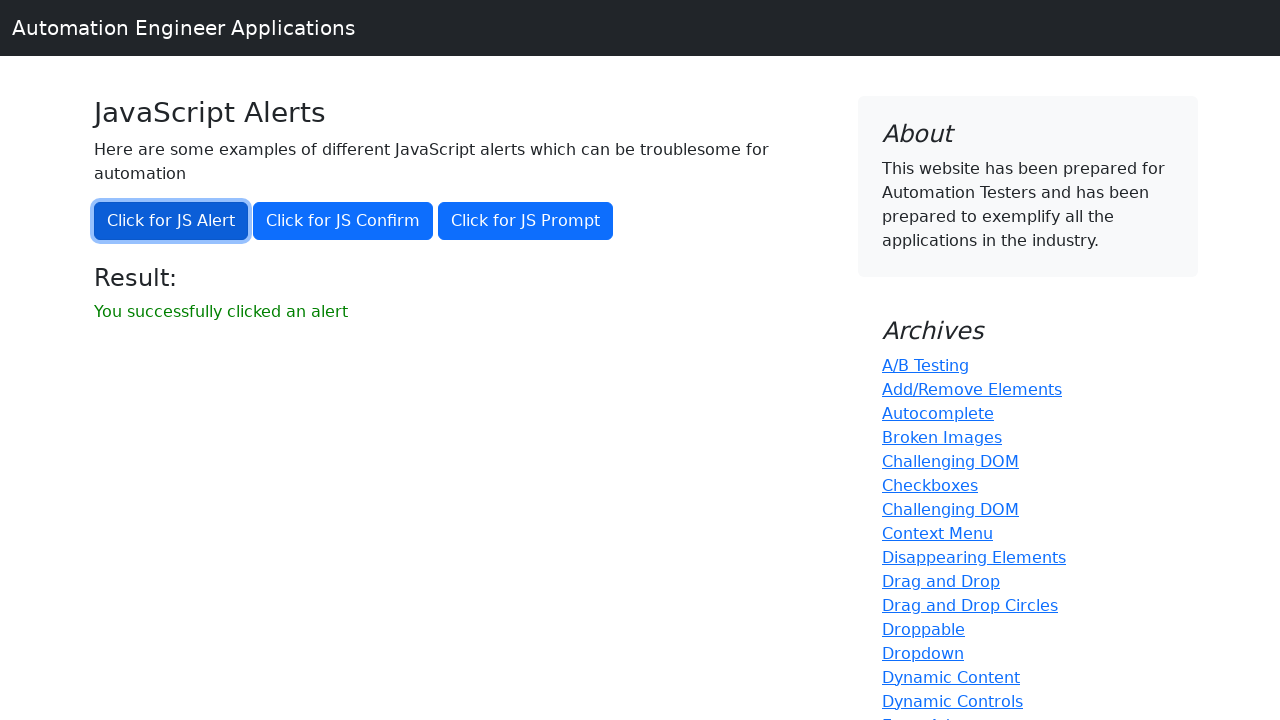

Clicked the 'Click for JS Alert' button again to trigger alert with handler active at (171, 221) on xpath=//*[text()='Click for JS Alert']
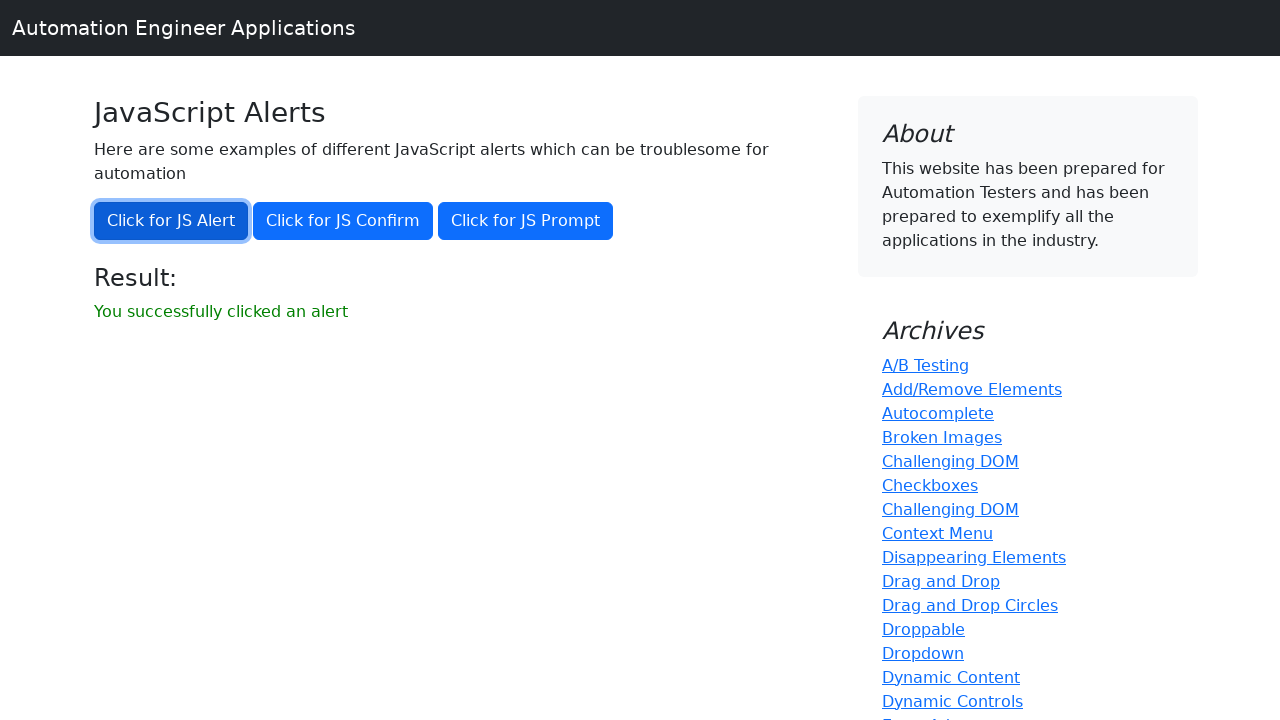

Result message element appeared
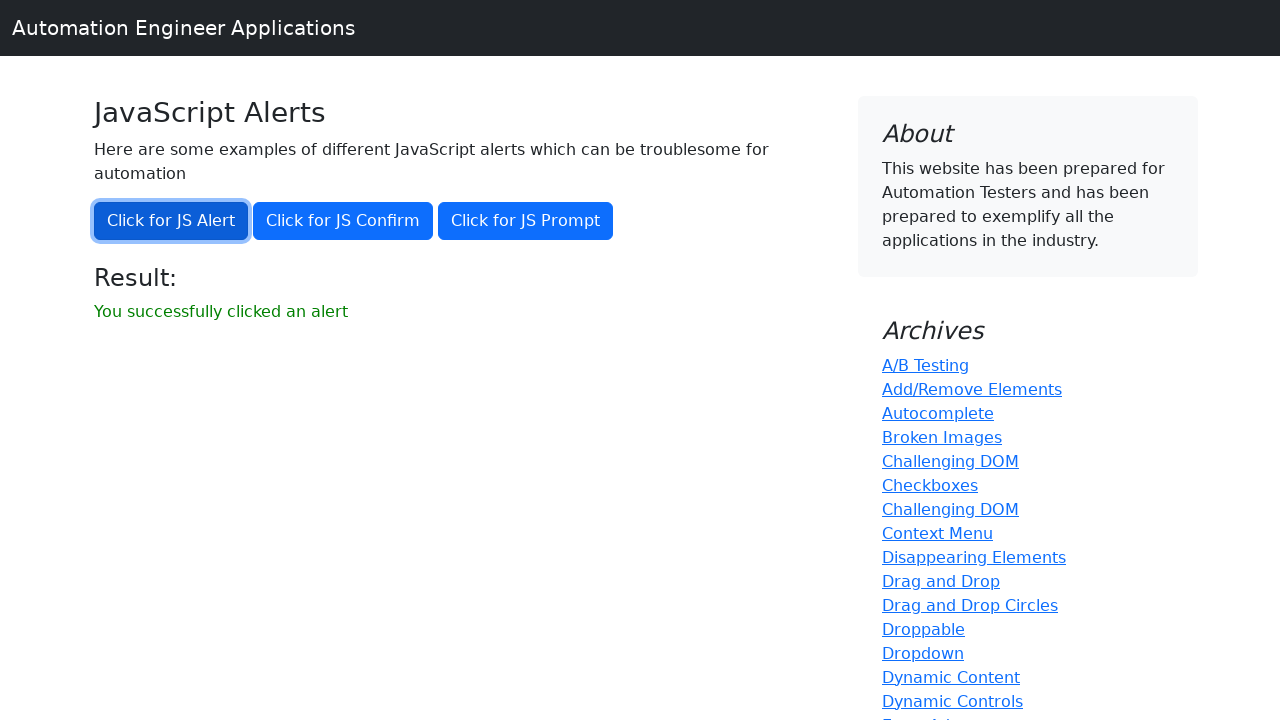

Retrieved result message text: 'You successfully clicked an alert'
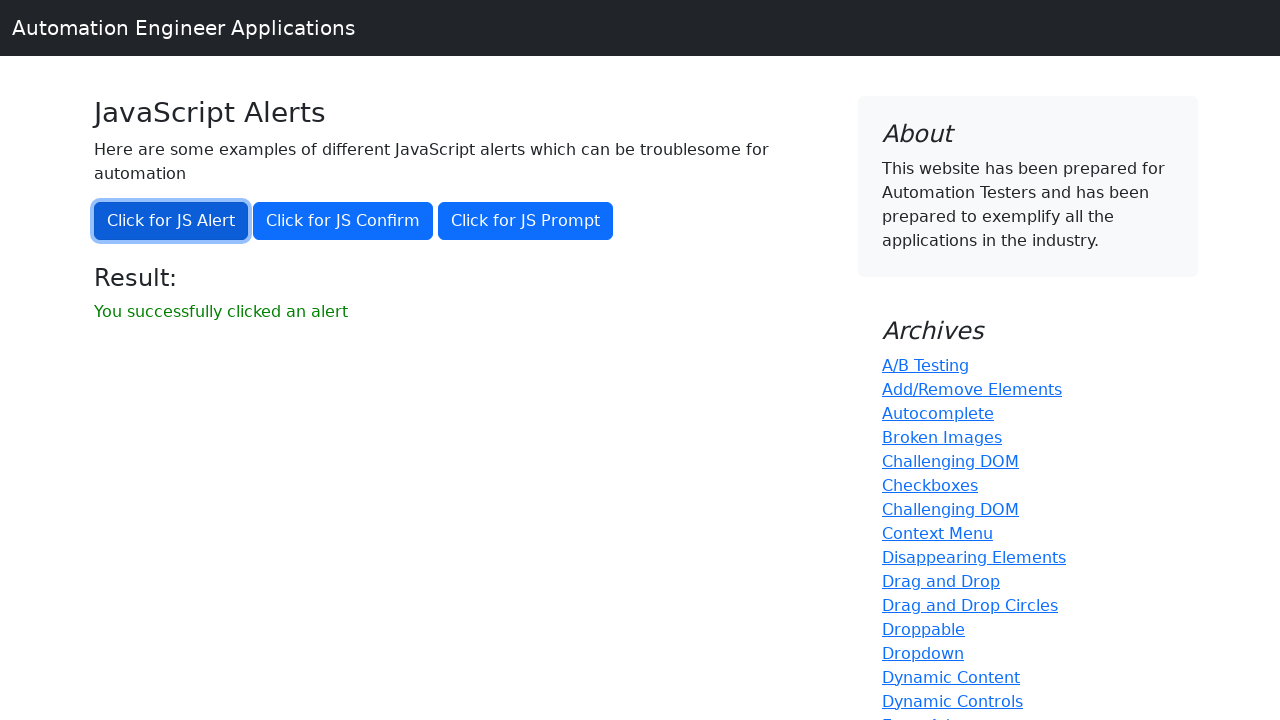

Verified result message shows success
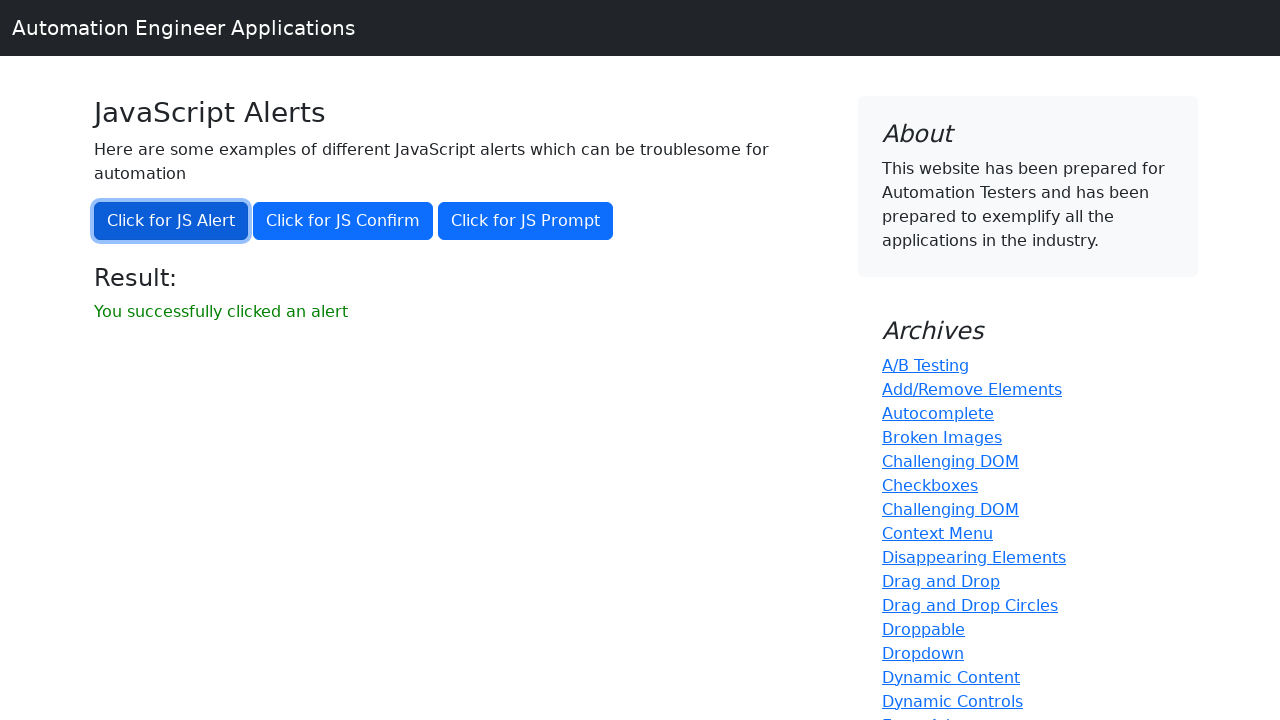

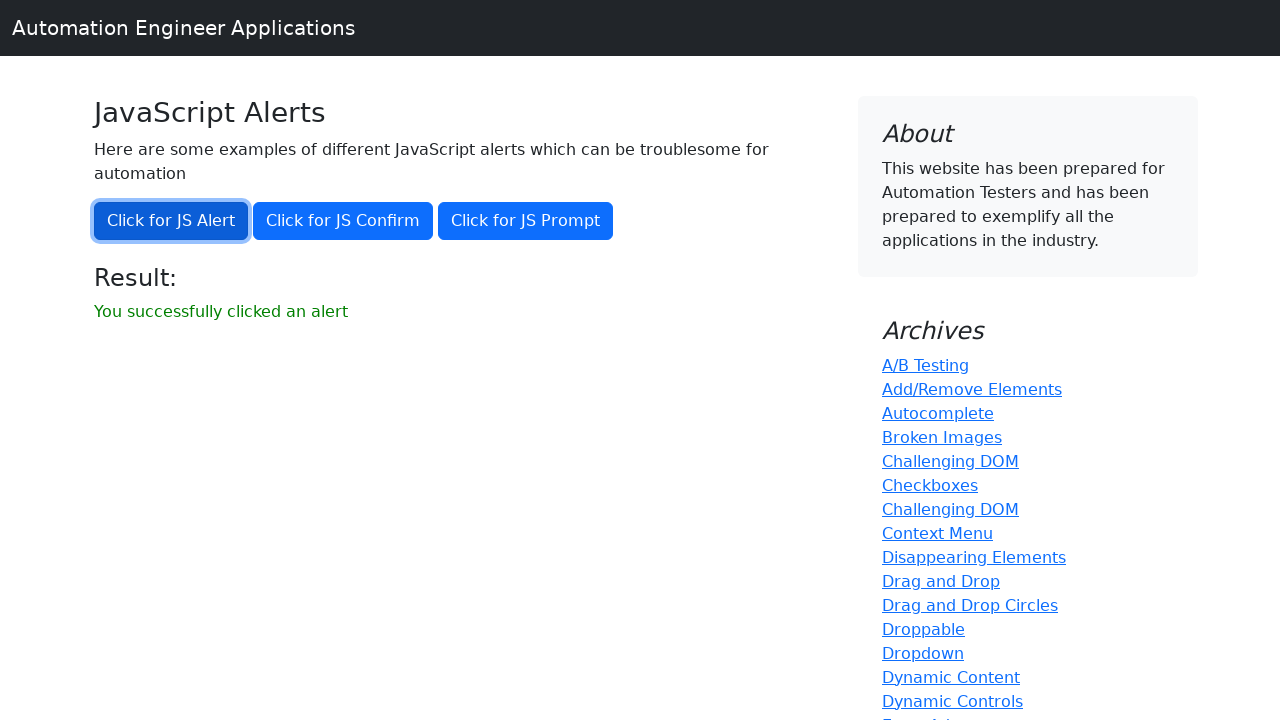